Tests browser navigation functionality by navigating between pages and using browser back/forward controls

Starting URL: https://rahulshettyacademy.com

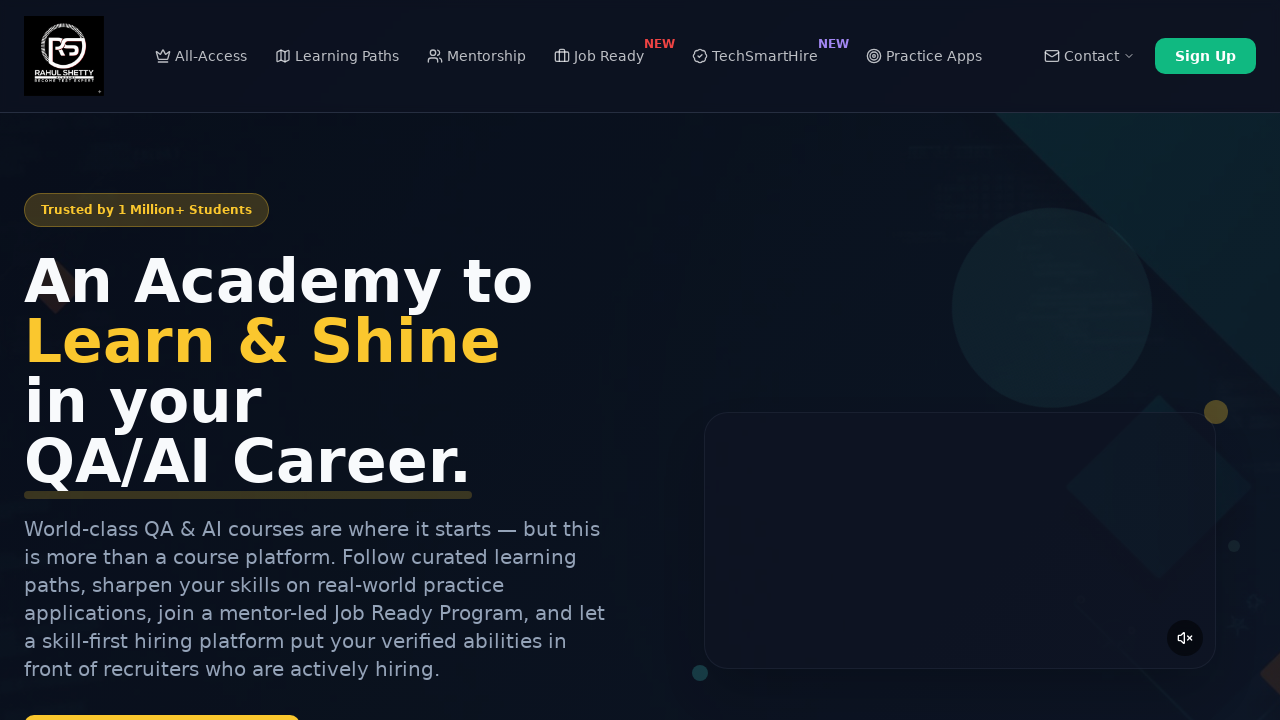

Navigated to learning path page at https://rahulshettyacademy.com/learning-path
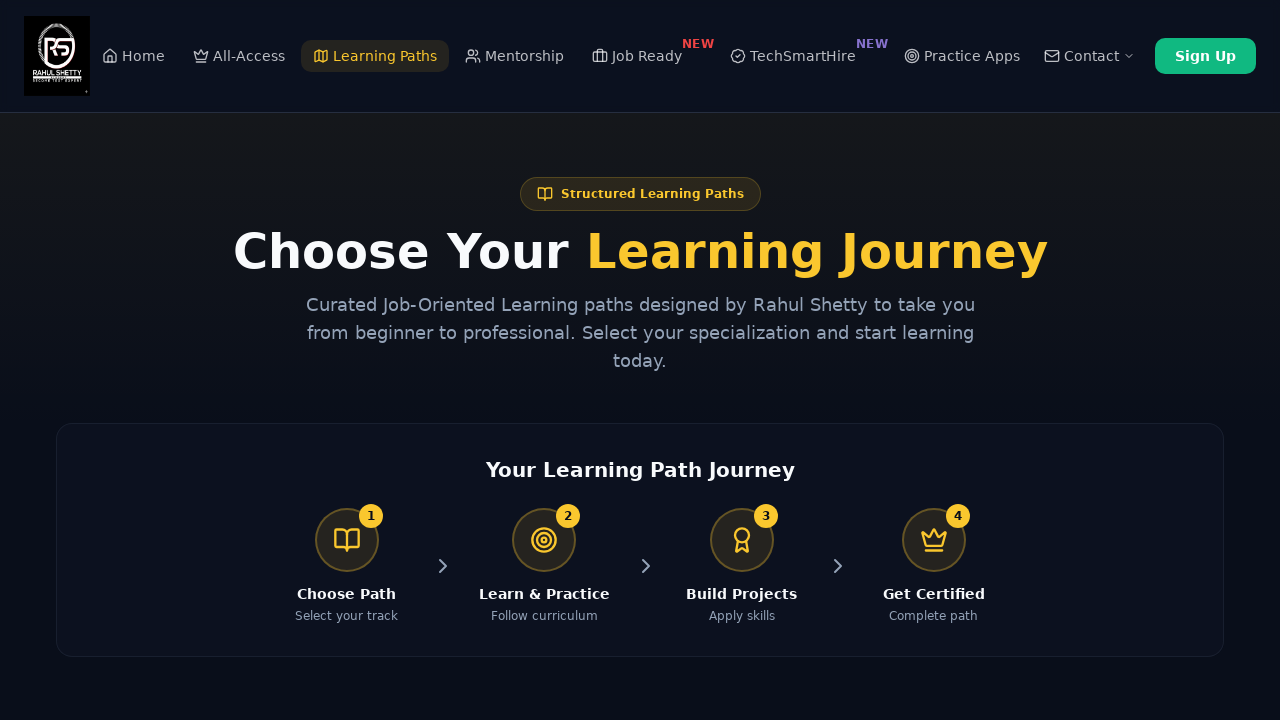

Navigated back to previous page using browser back button
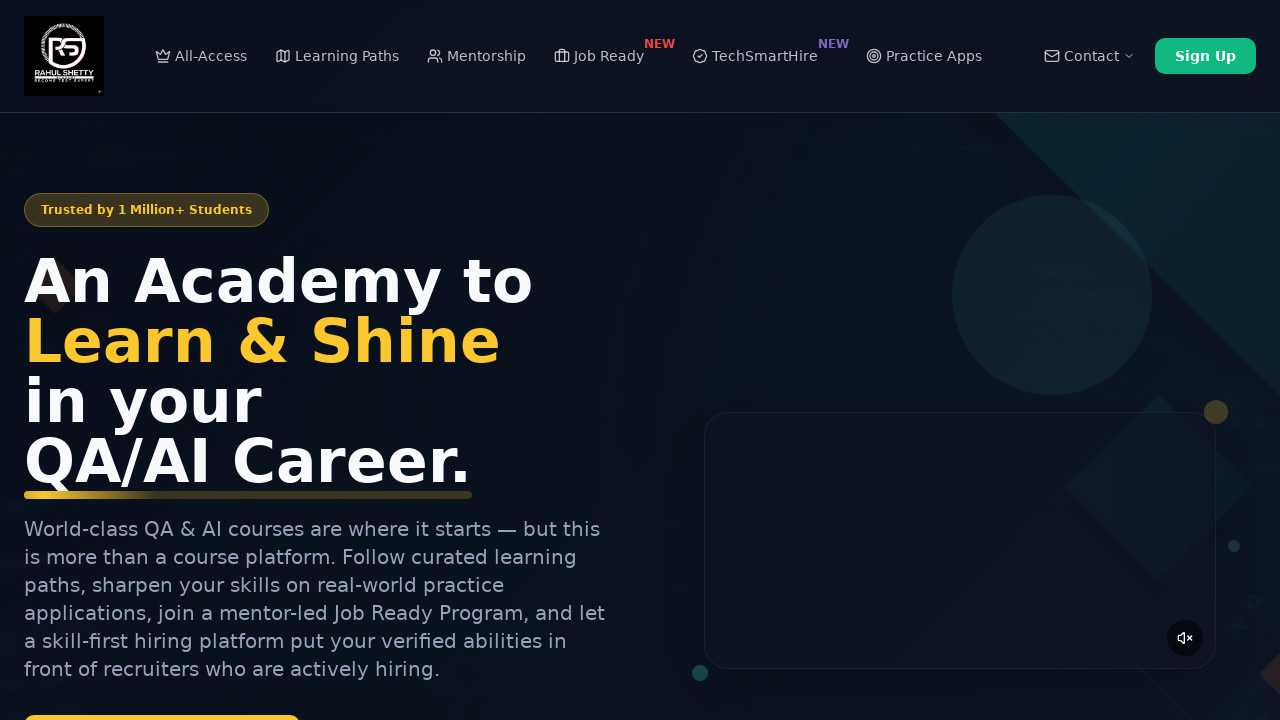

Refreshed the current page
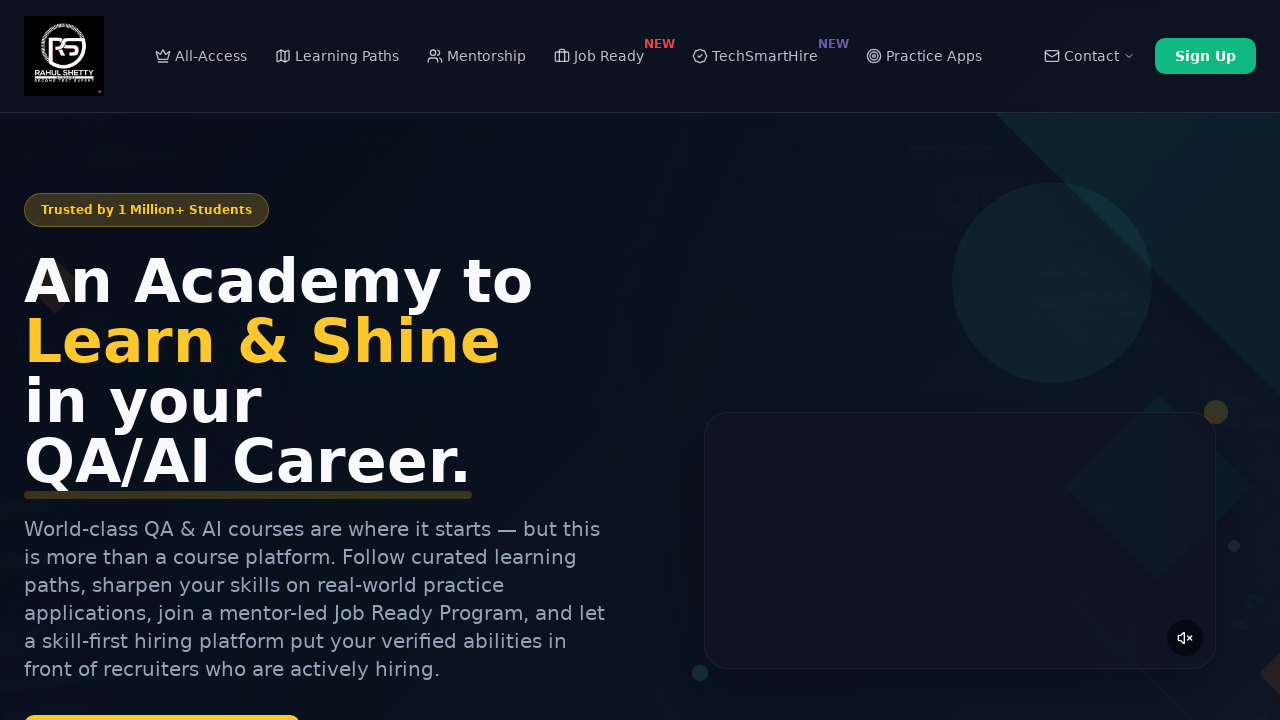

Navigated forward to learning path page using browser forward button
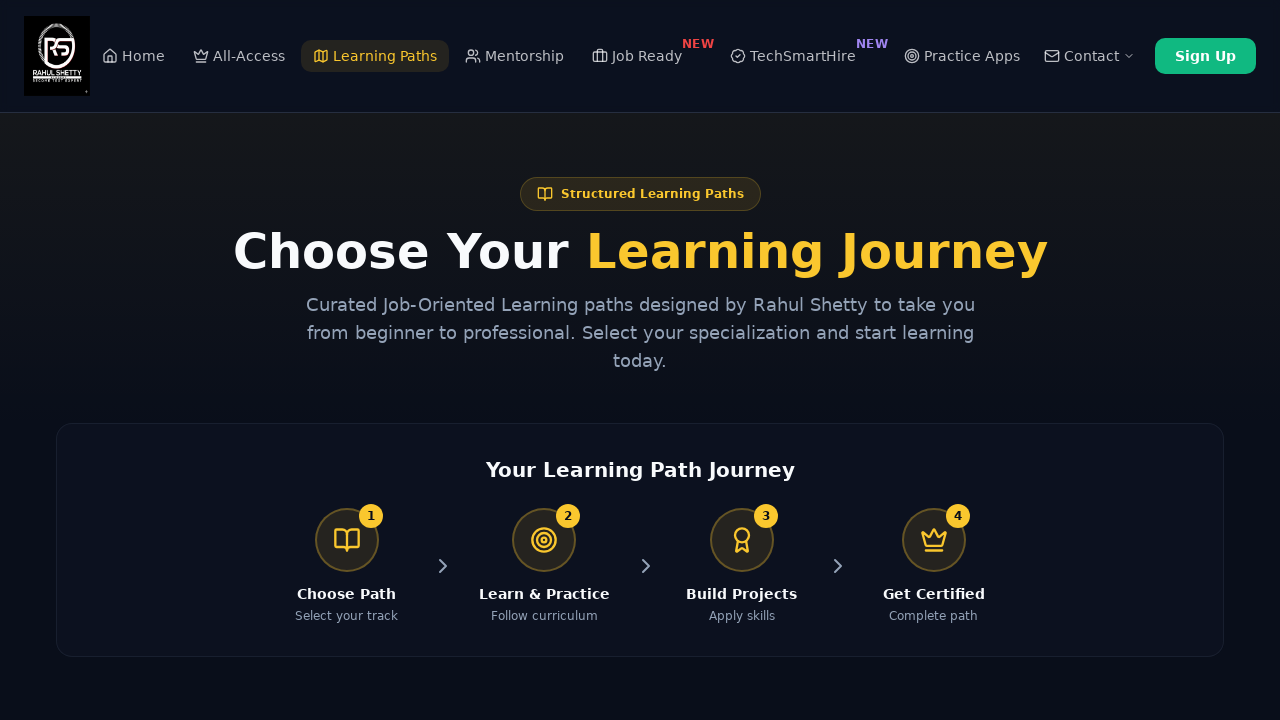

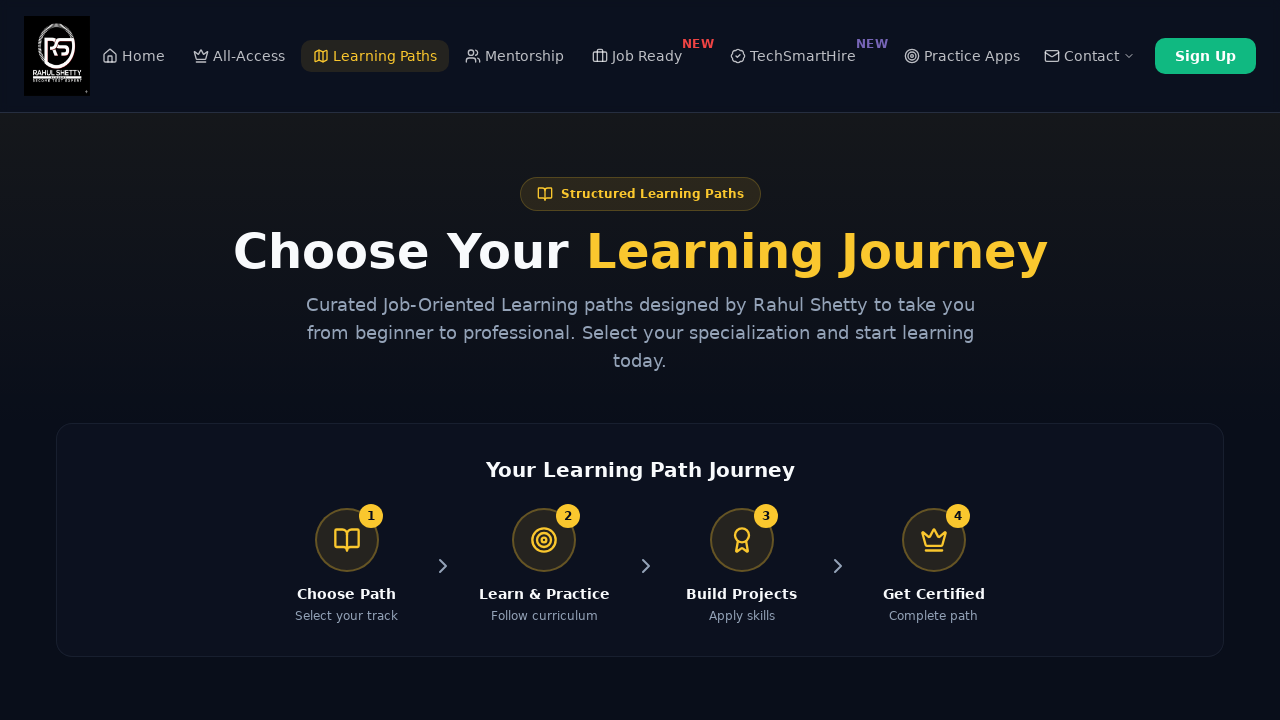